Navigates to Honda shop website, retrieves the page title, then navigates to Ferrari website and retrieves its page title to verify both sites load correctly.

Starting URL: https://shop.honda.com/

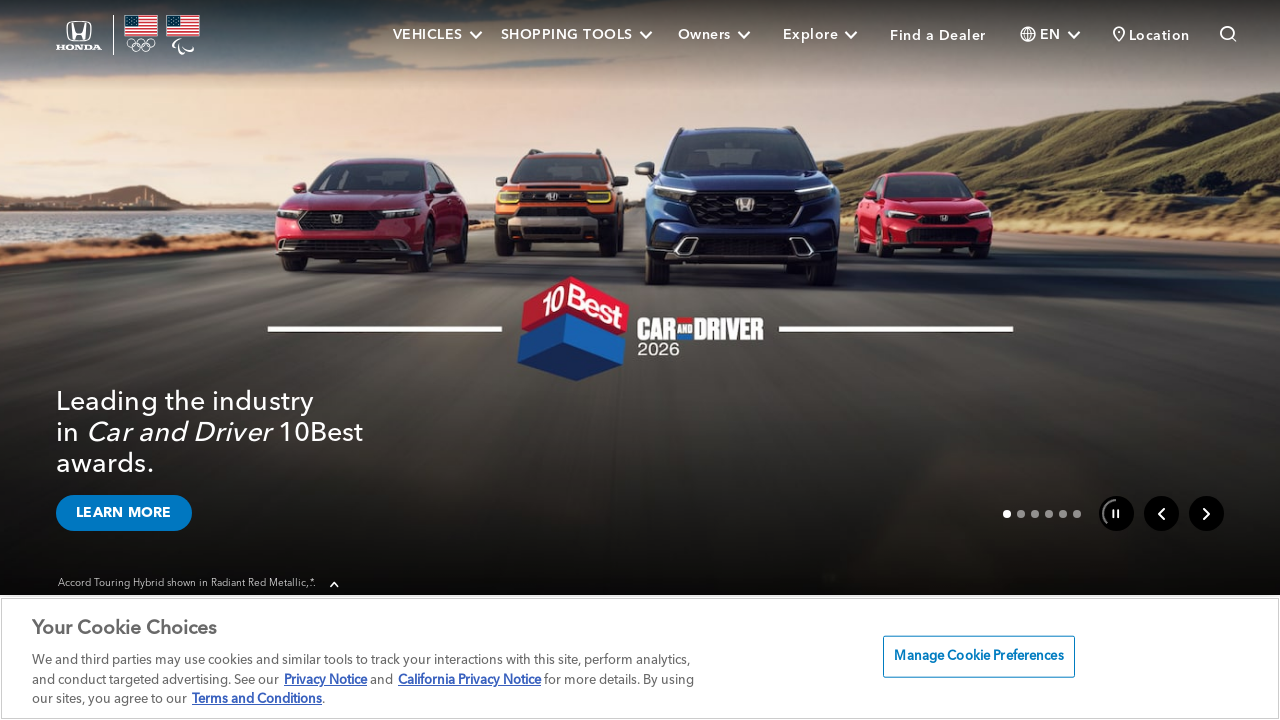

Retrieved Honda shop page title
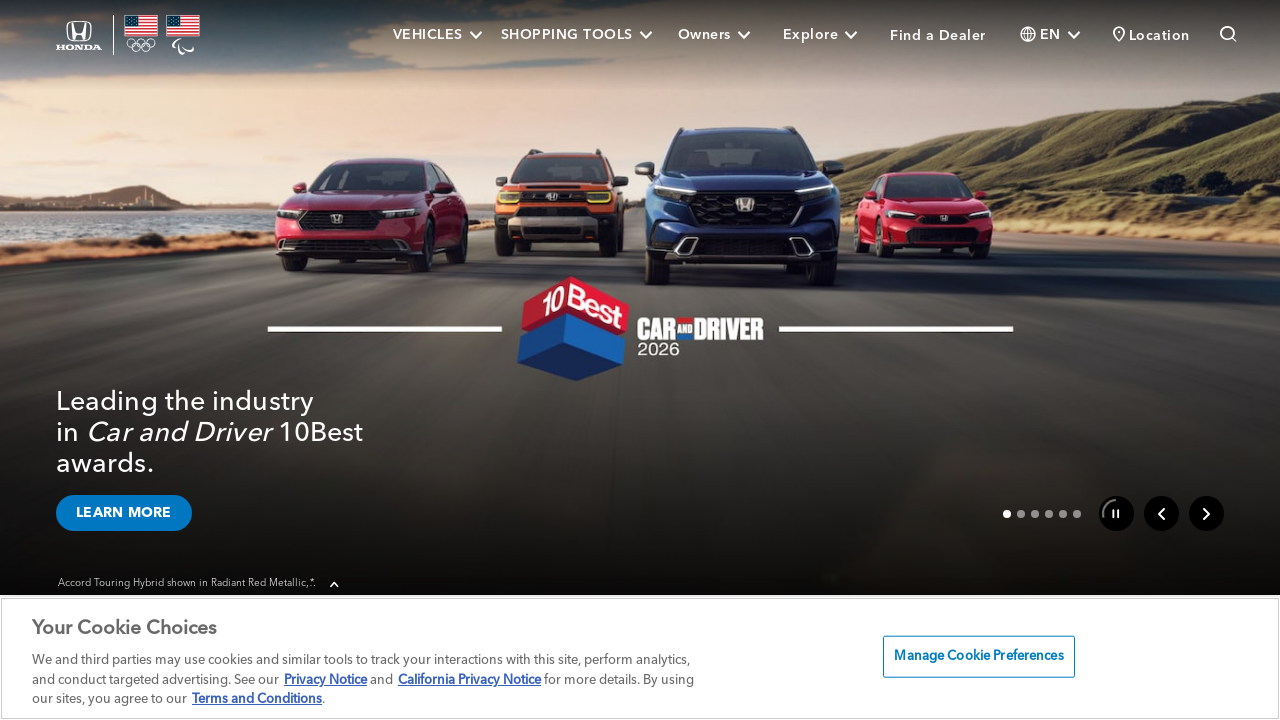

Navigated to Ferrari website
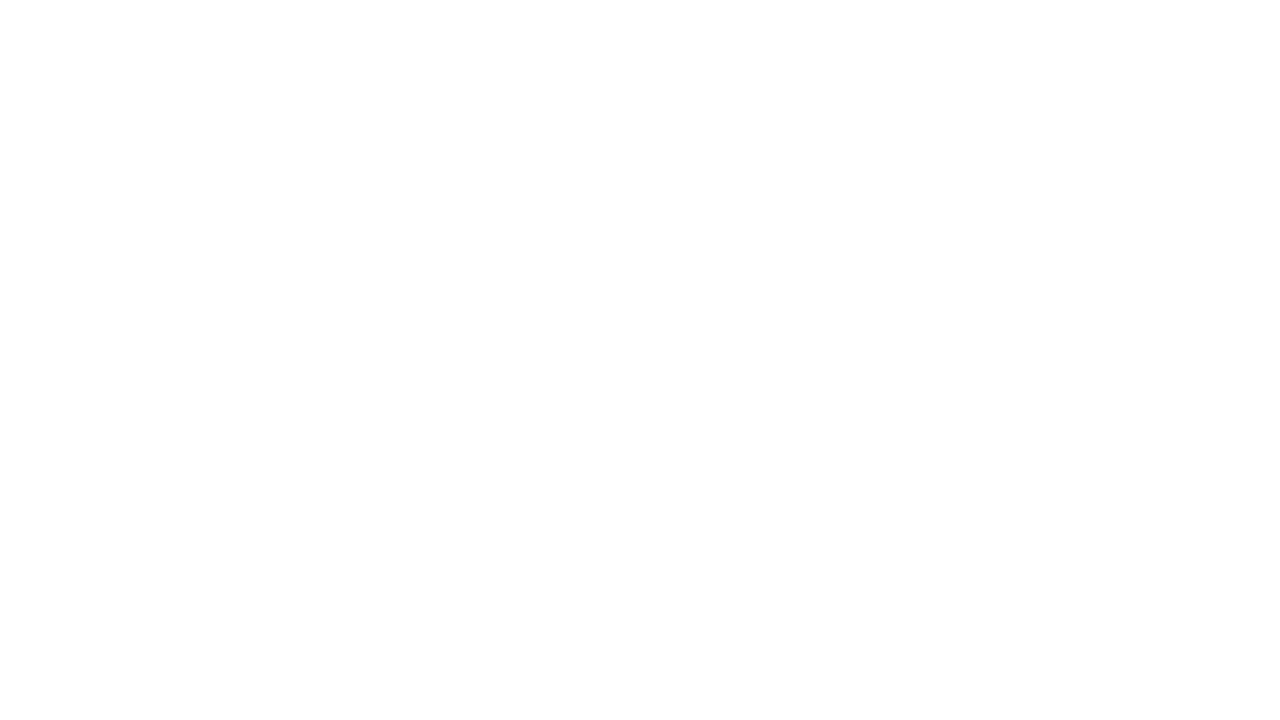

Retrieved Ferrari page title
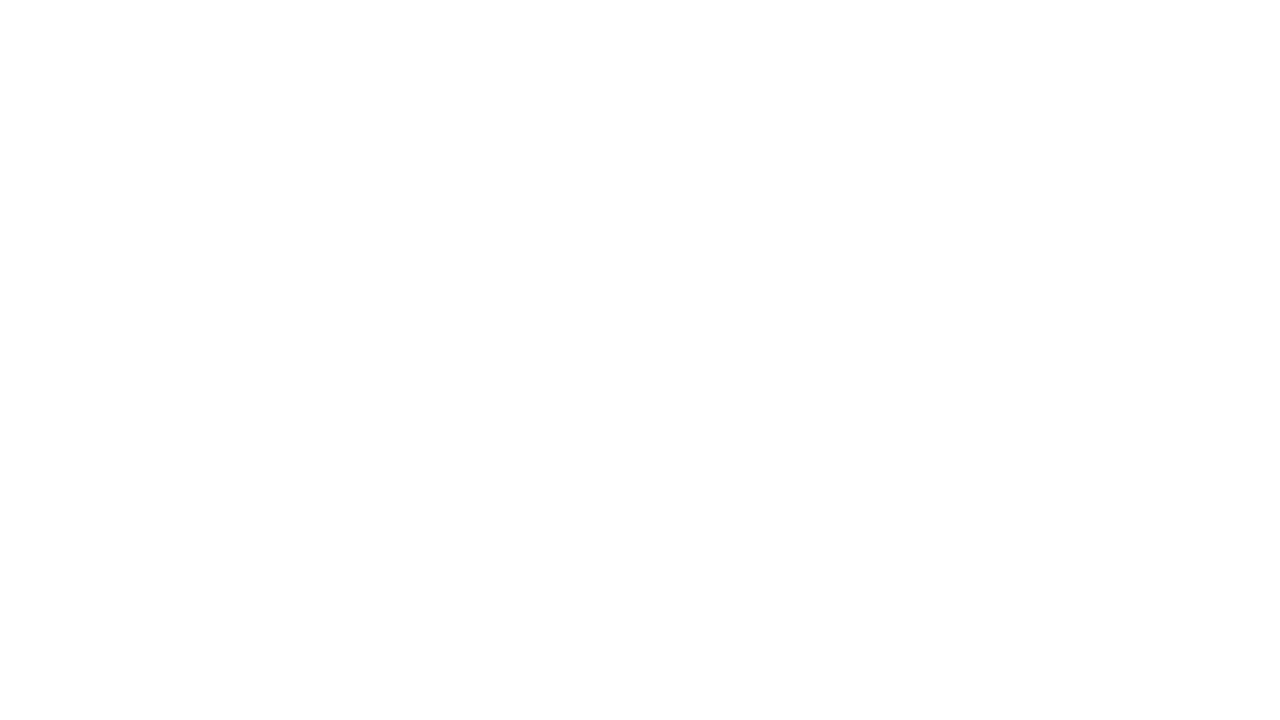

Printed combined Honda and Ferrari page titles
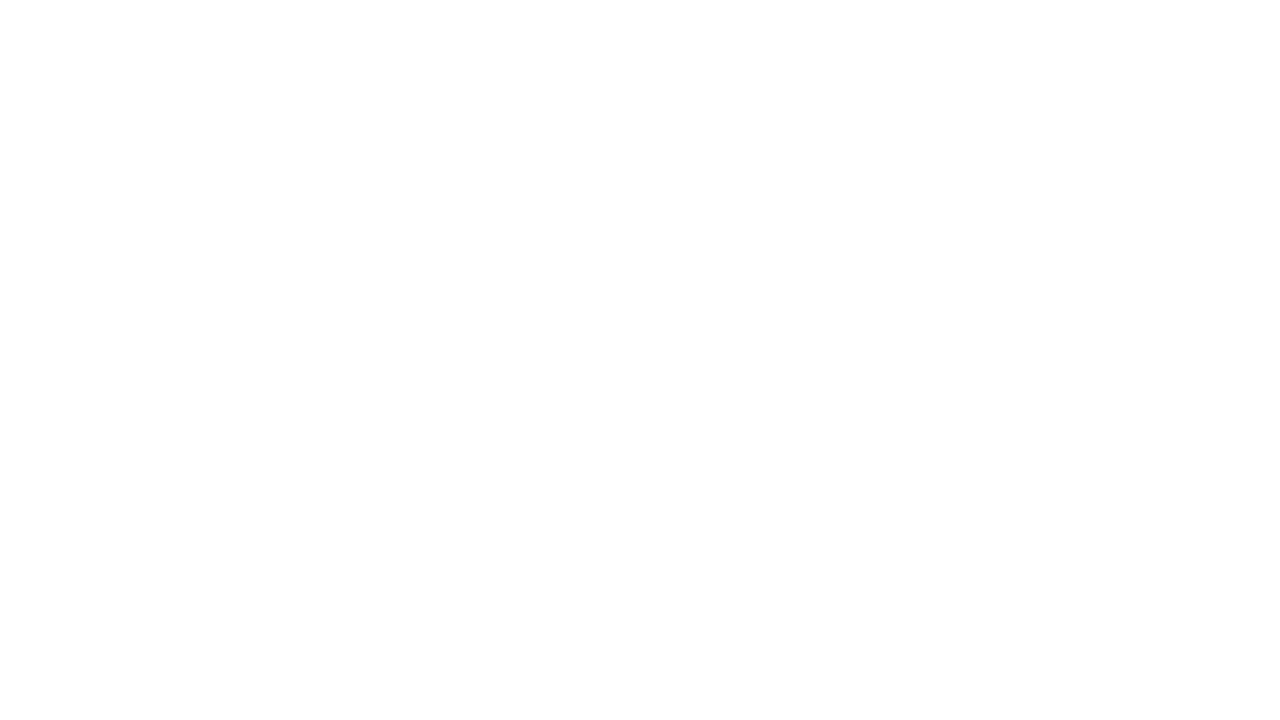

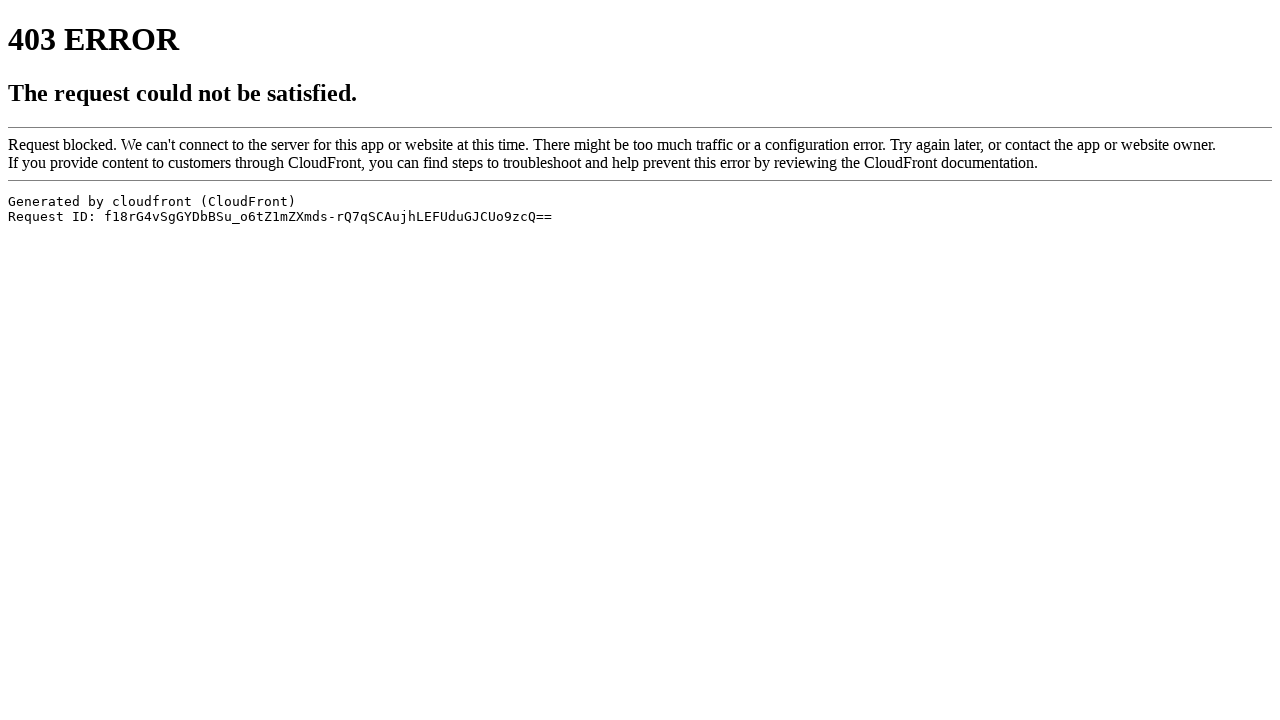